Tests clicking the HuggingFace link and verifies it opens the correct external URL

Starting URL: https://neuronpedia.org/gemma-scope#learn

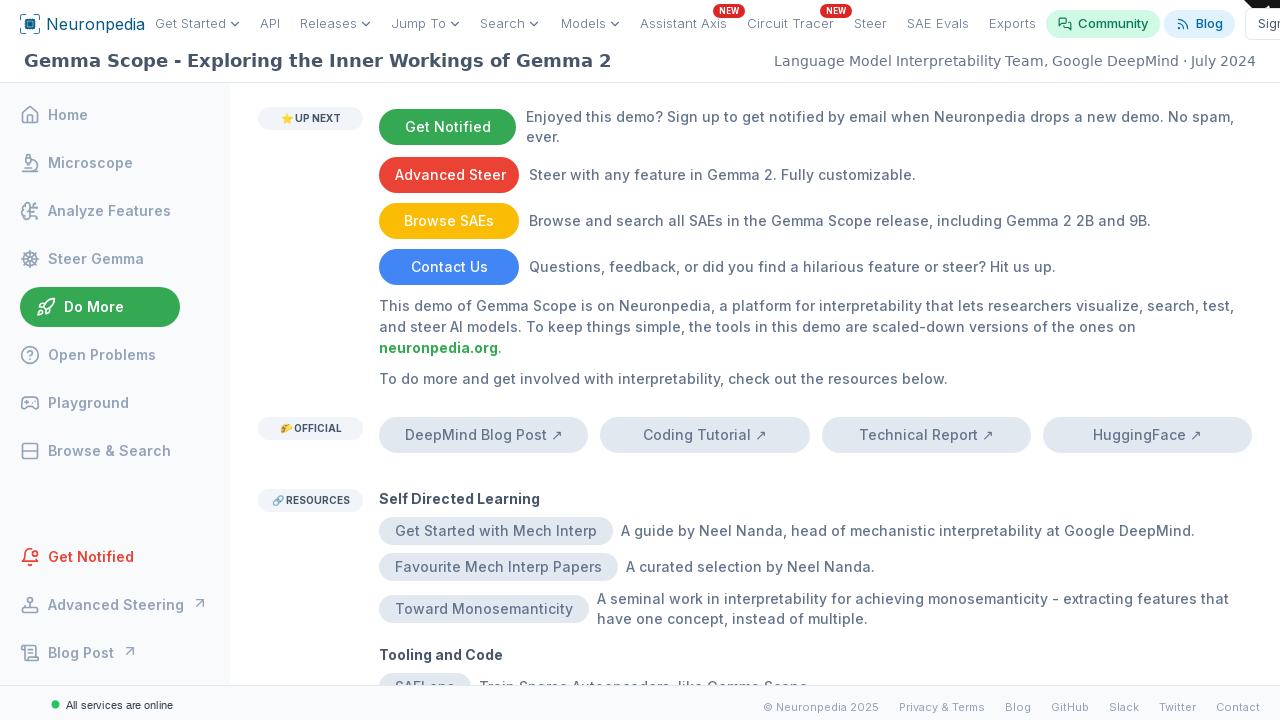

Clicked HuggingFace link and popup opened at (1147, 435) on internal:text="HuggingFace"i
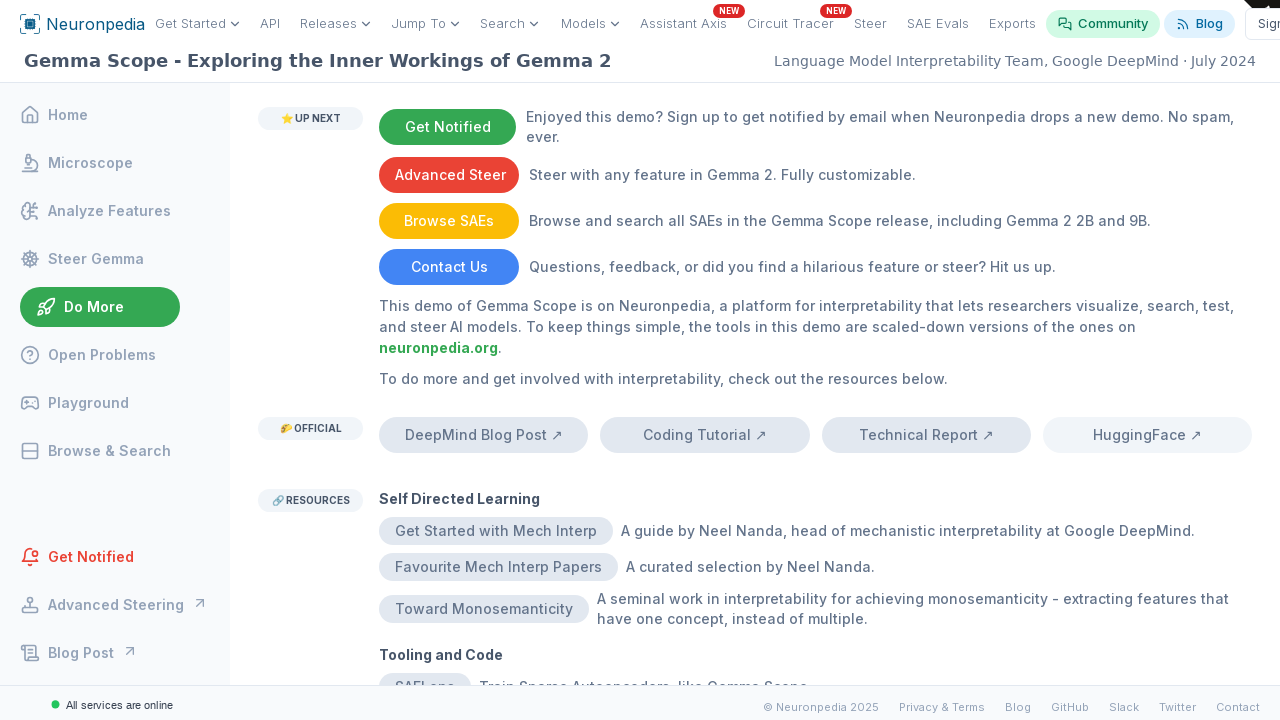

Captured new popup page object
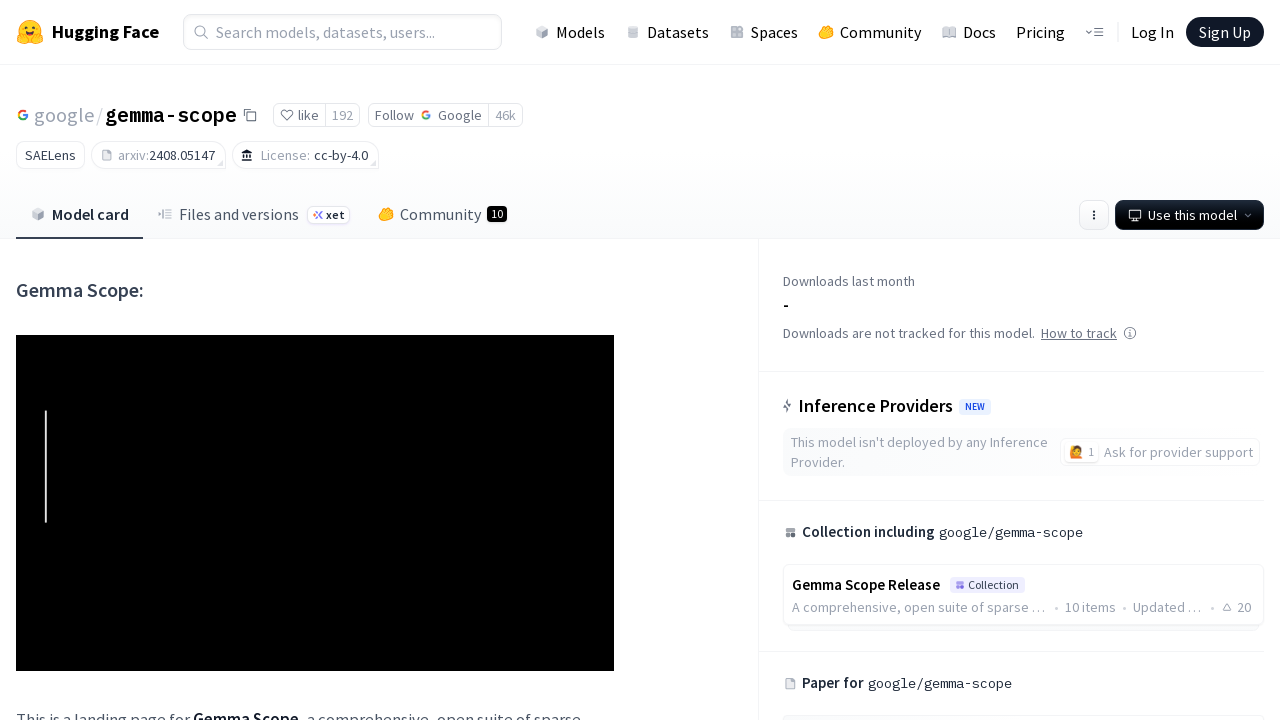

Verified popup navigated to correct HuggingFace URL: https://huggingface.co/google/gemma-scope
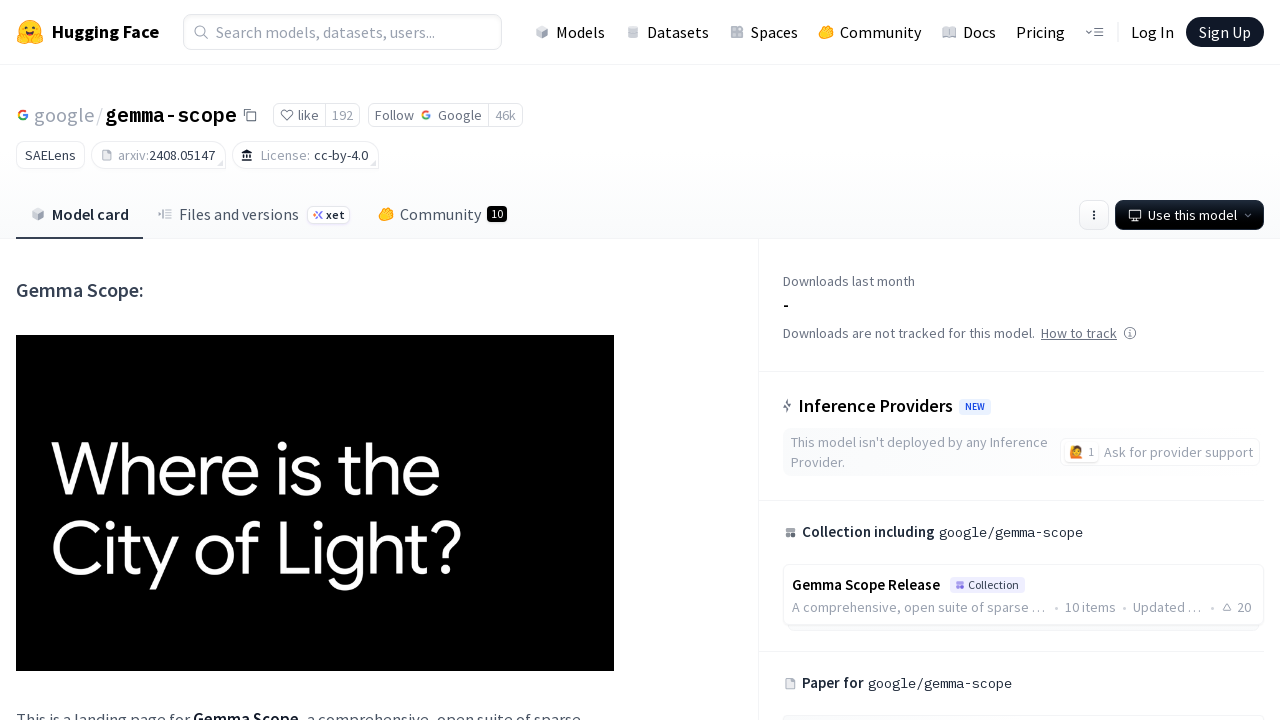

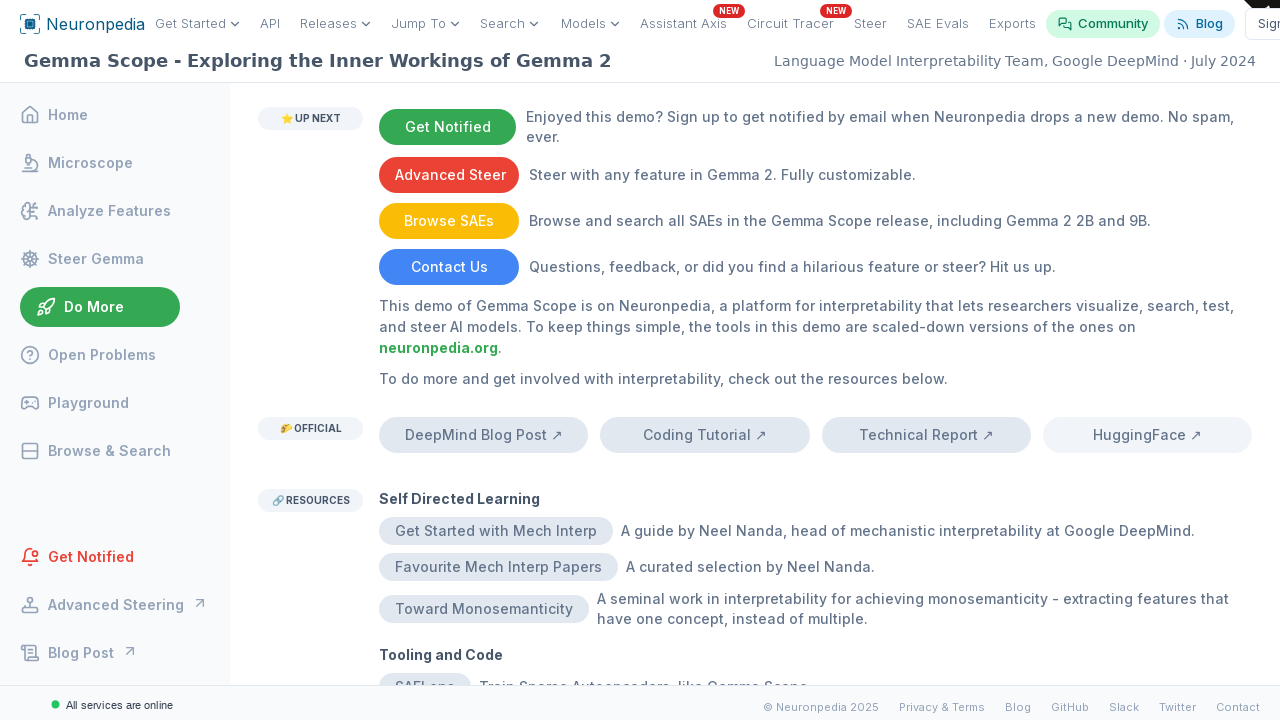